Tests a text box form by filling in user name, email, current address, and permanent address fields, then submitting the form.

Starting URL: https://demoqa.com/text-box

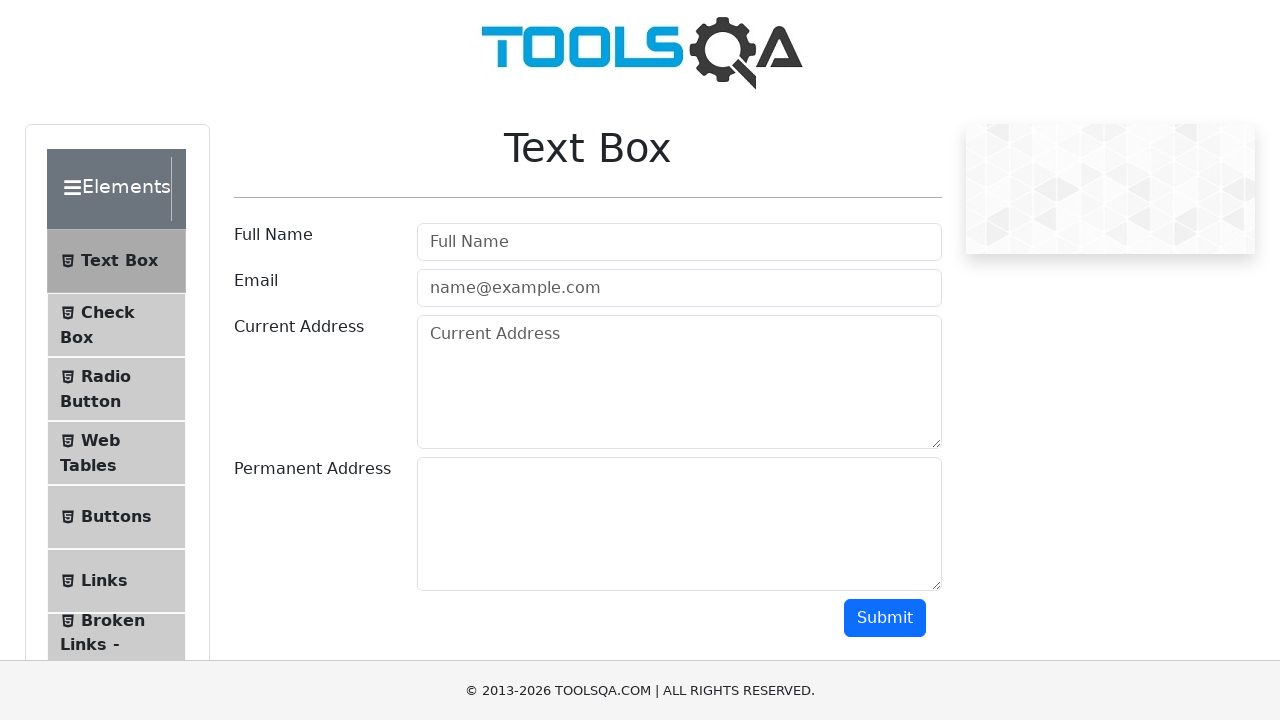

Filled user name field with 'Pista Marcel Cosmin' on input#userName
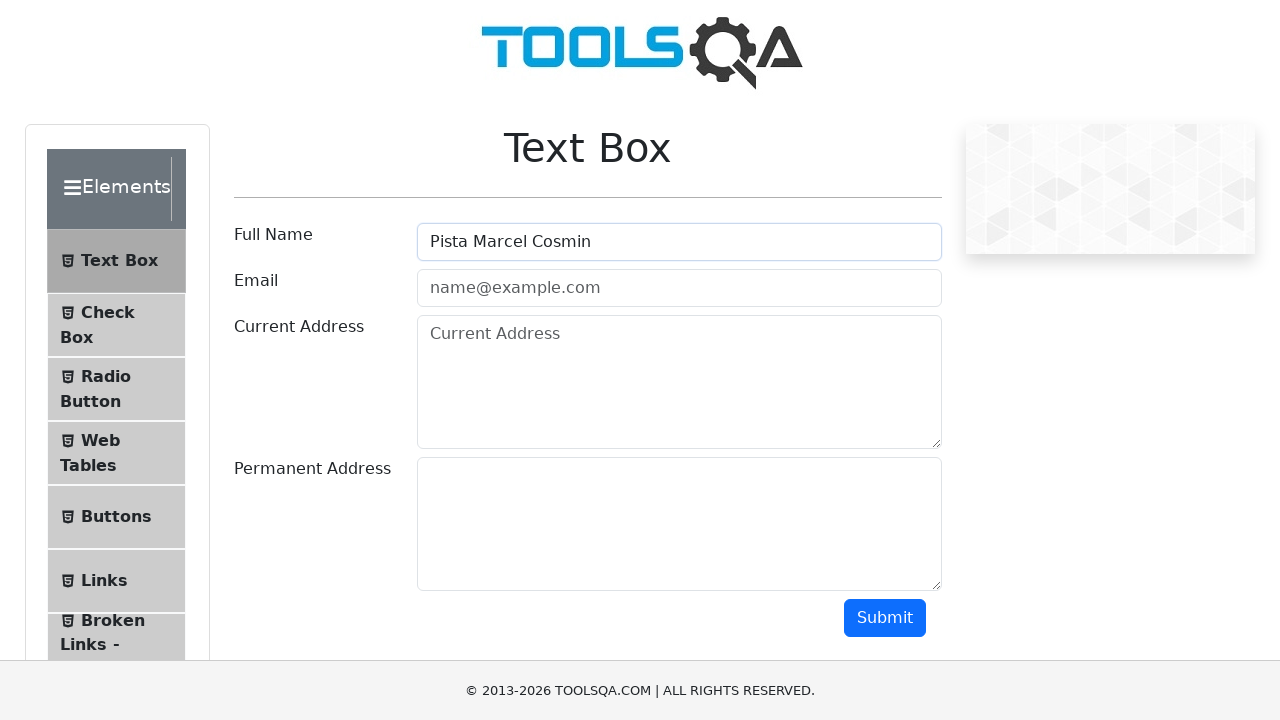

Filled email field with 'marcel.pista96@e-uvt.ro' on input#userEmail
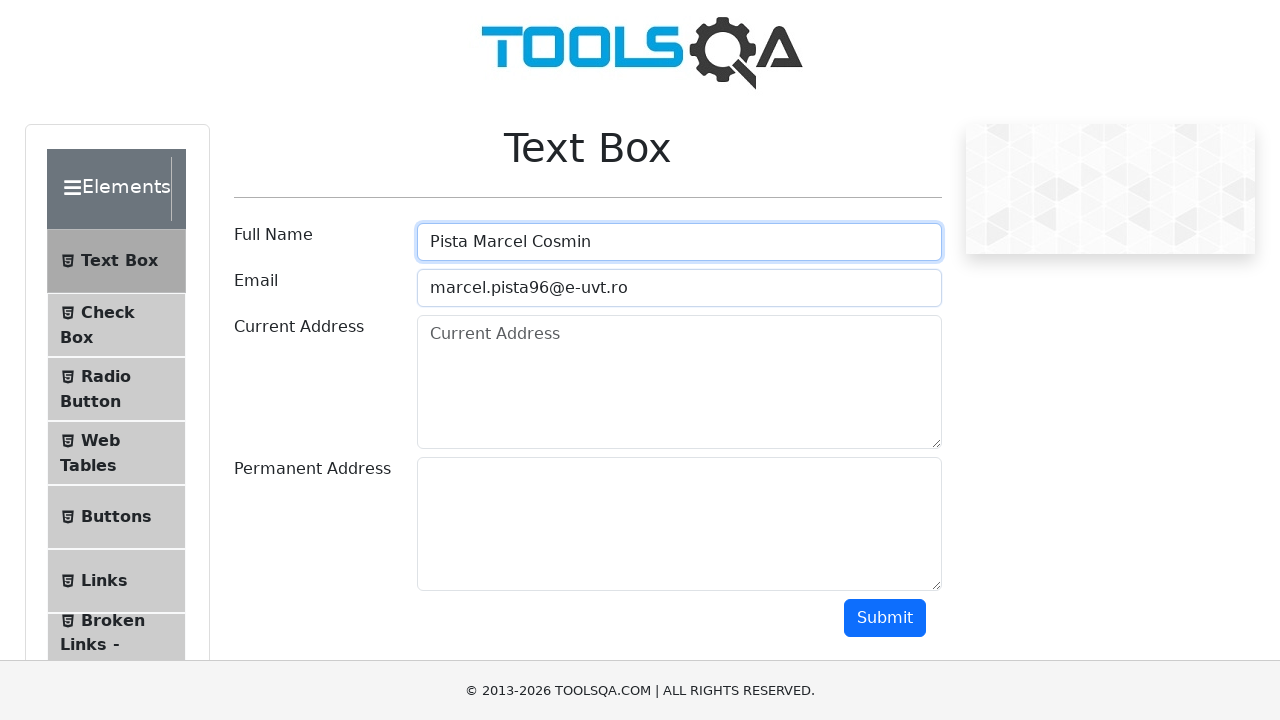

Filled current address field with 'Alea Ripensia, Bl:12, Ap:9, Timisoara' on textarea#currentAddress
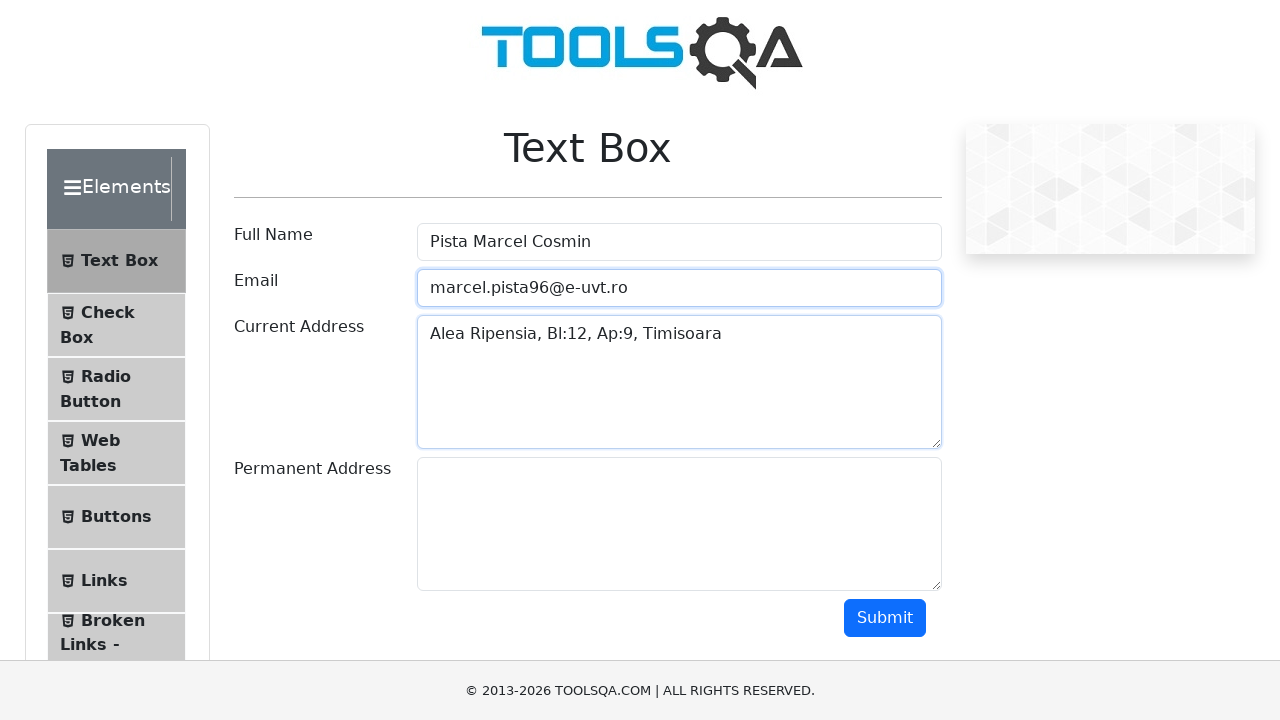

Filled permanent address field with 'Strada Muzicantilor, Nr:24, Orastie' on textarea#permanentAddress
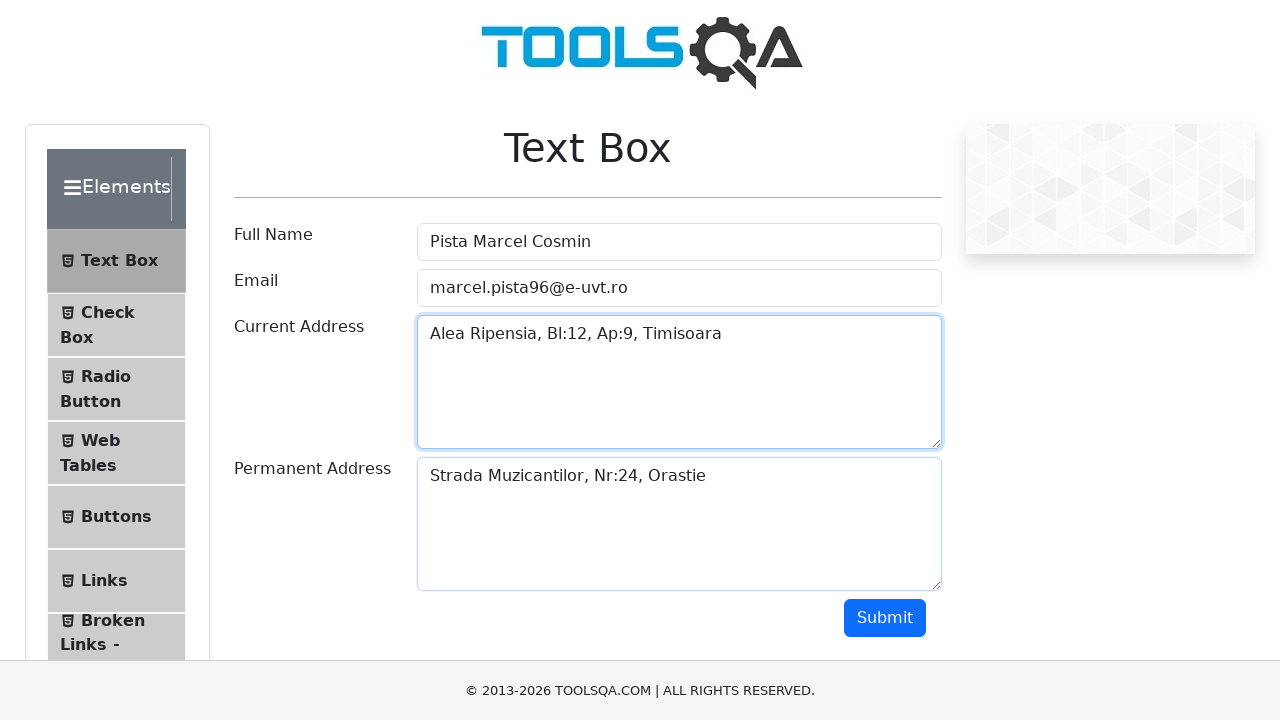

Clicked submit button to submit the text box form at (885, 618) on button#submit
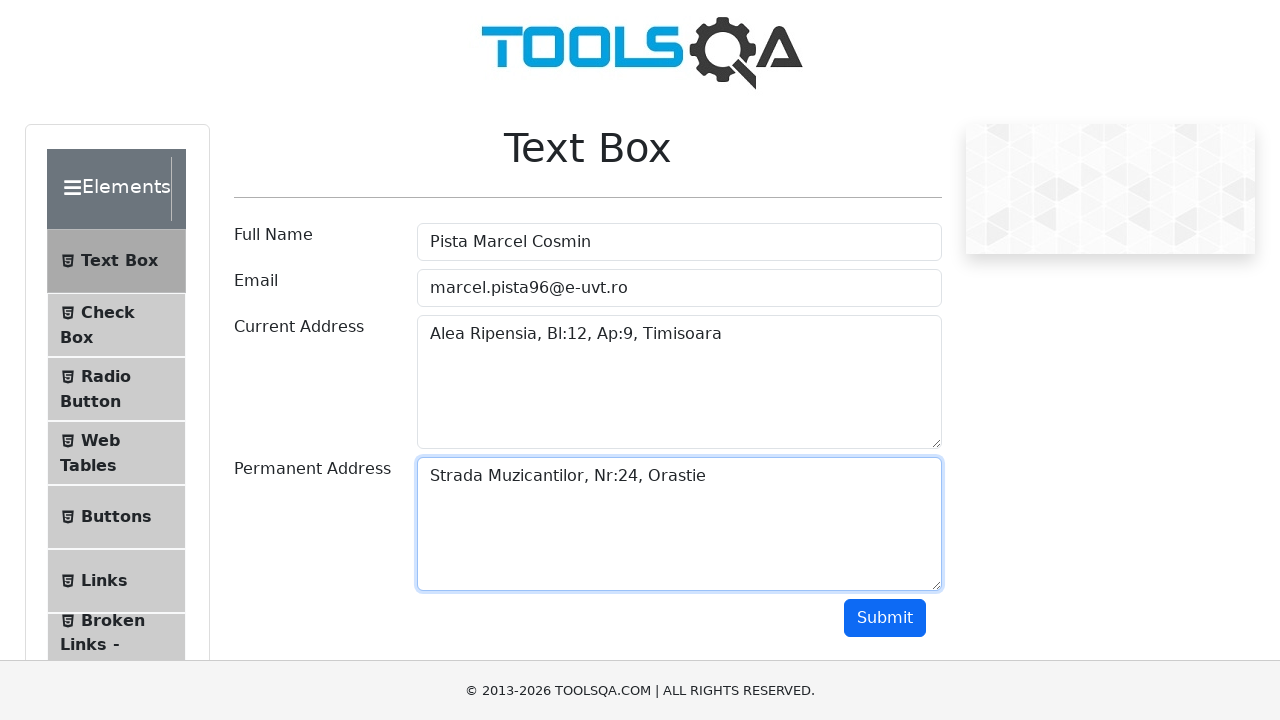

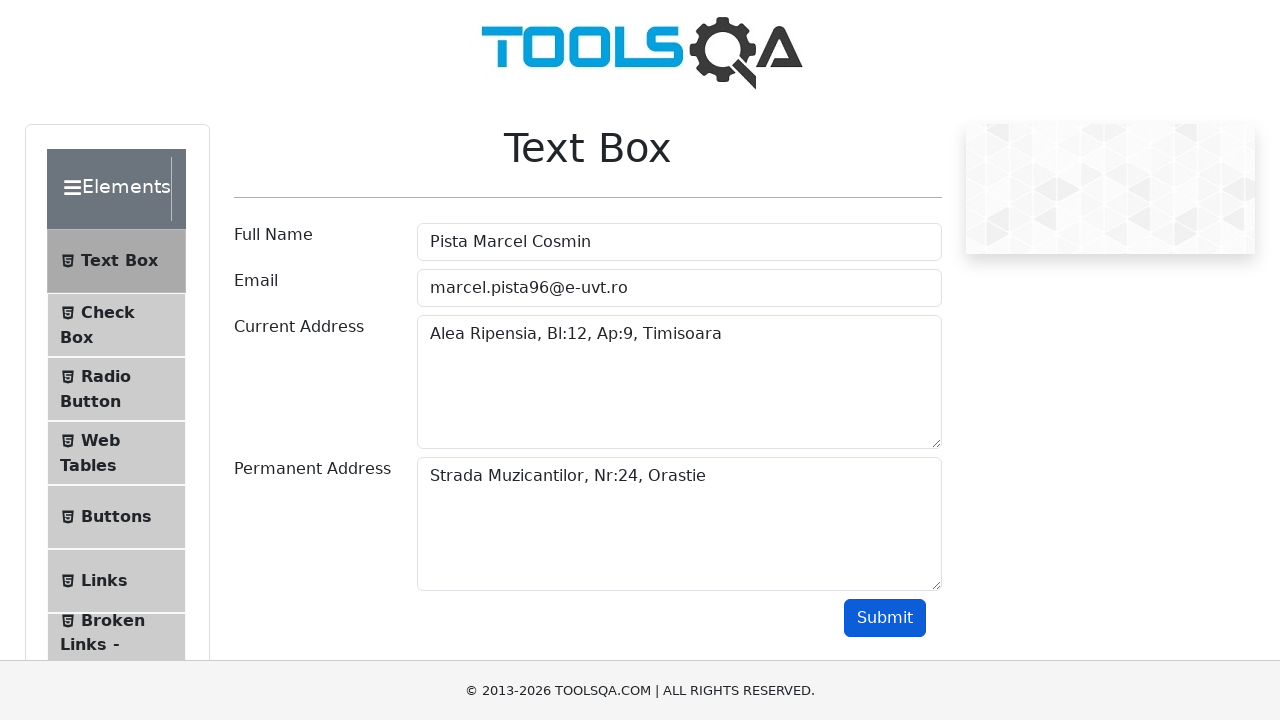